Tests checkbox functionality by navigating to a checkboxes page and clicking all checkbox elements

Starting URL: https://the-internet.herokuapp.com/checkboxes

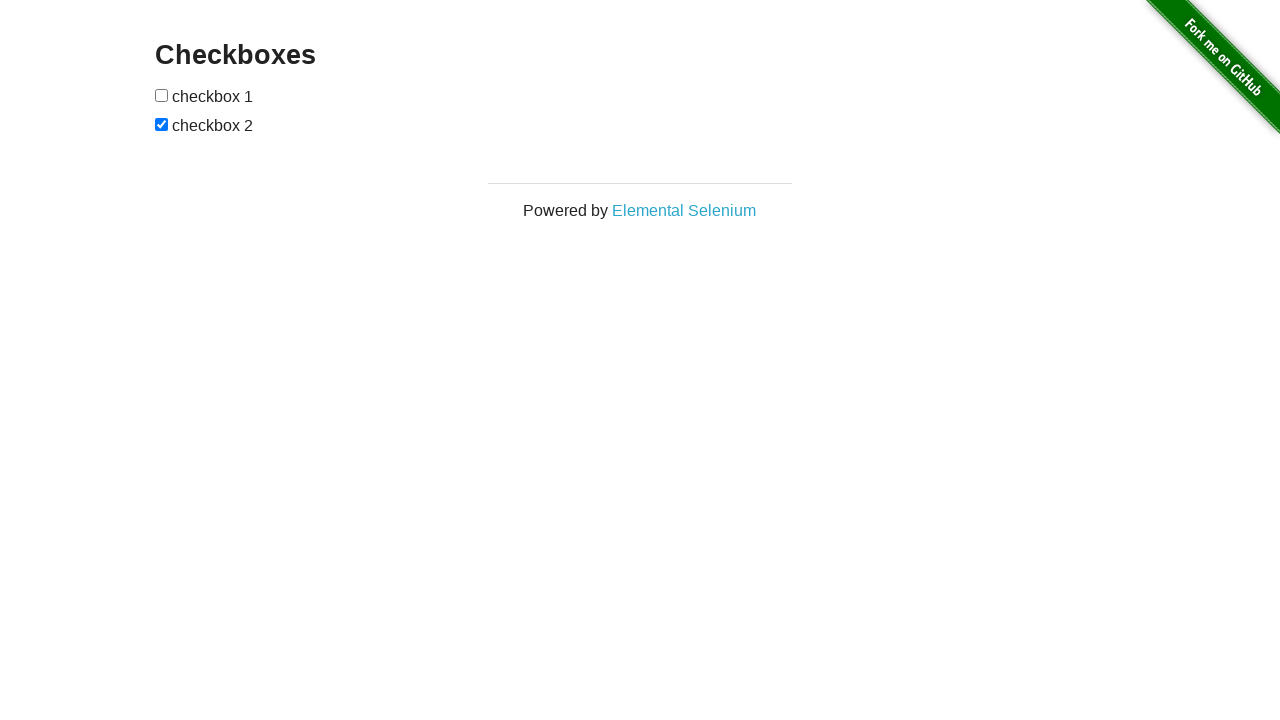

Waited for checkbox elements to load on the page
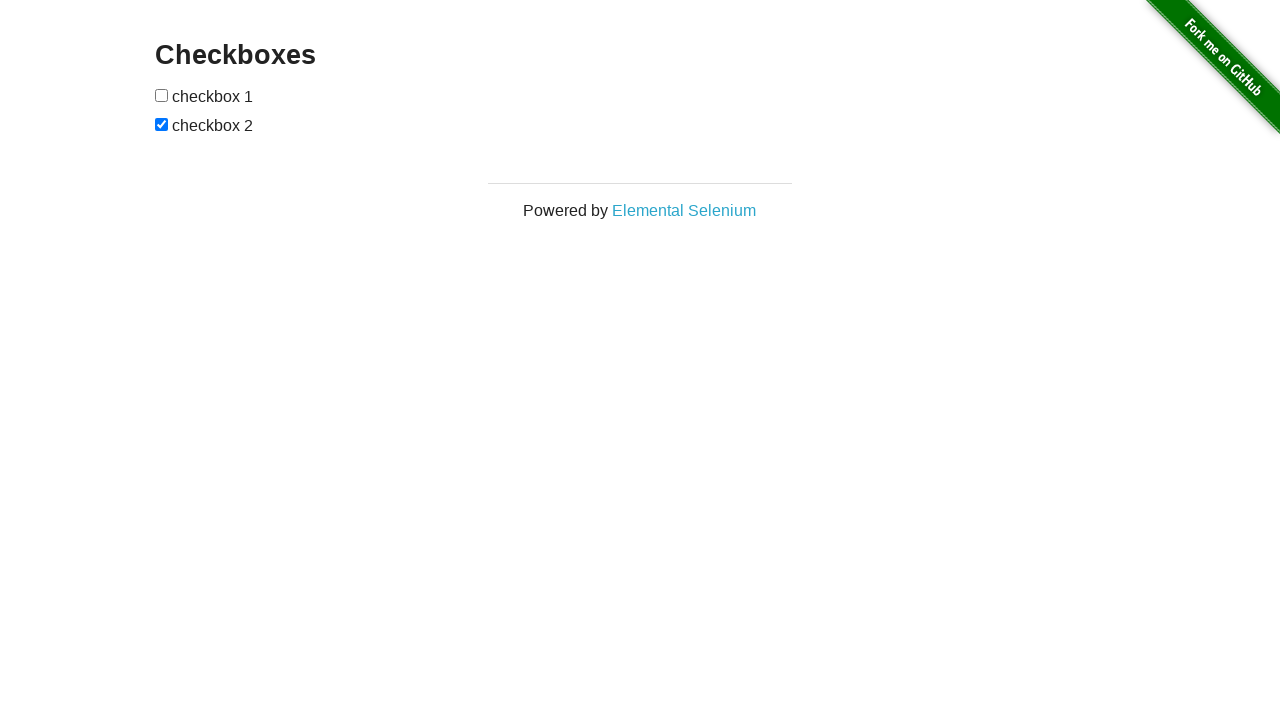

Located all checkbox elements on the page
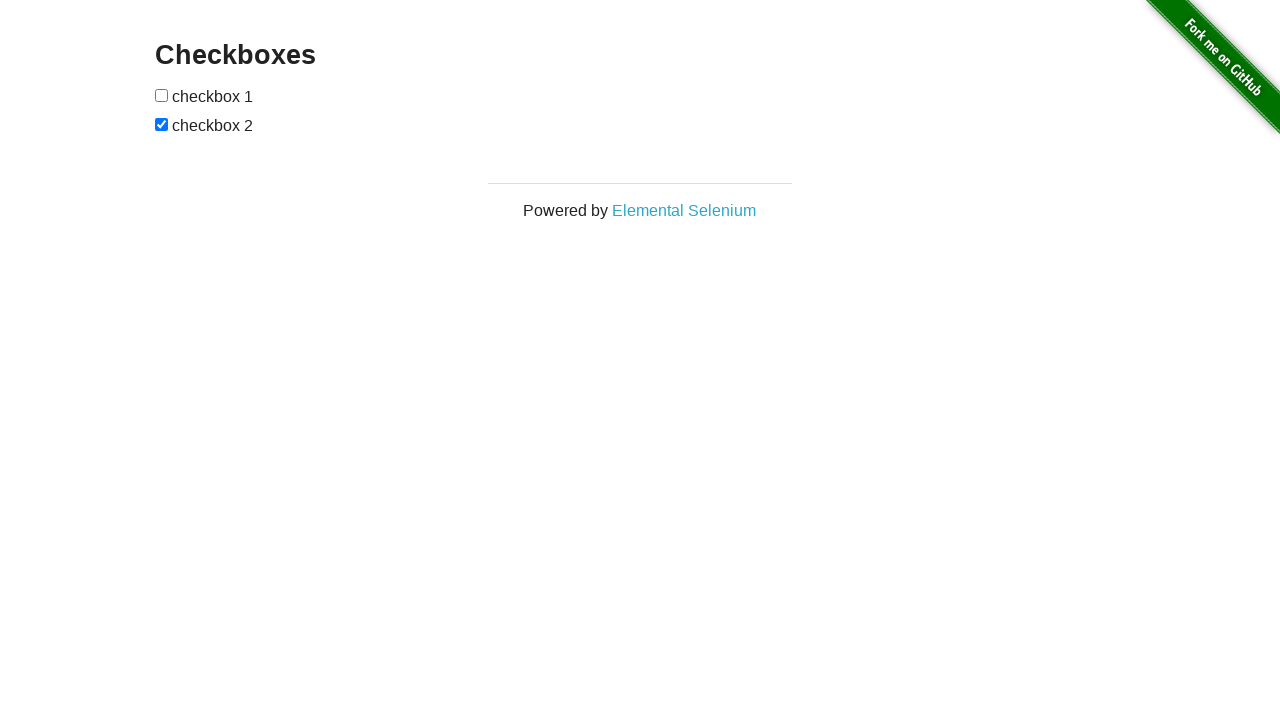

Found 2 checkbox elements
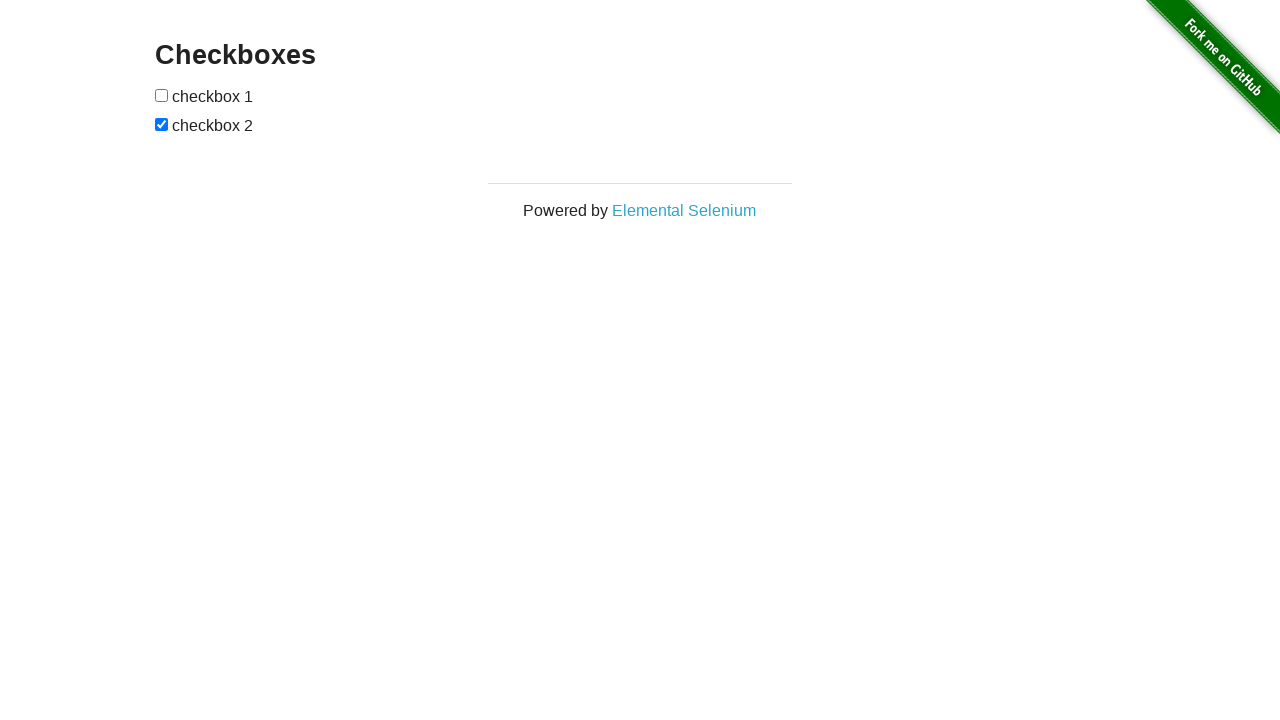

Clicked checkbox 1 of 2 at (162, 95) on input[type='checkbox'] >> nth=0
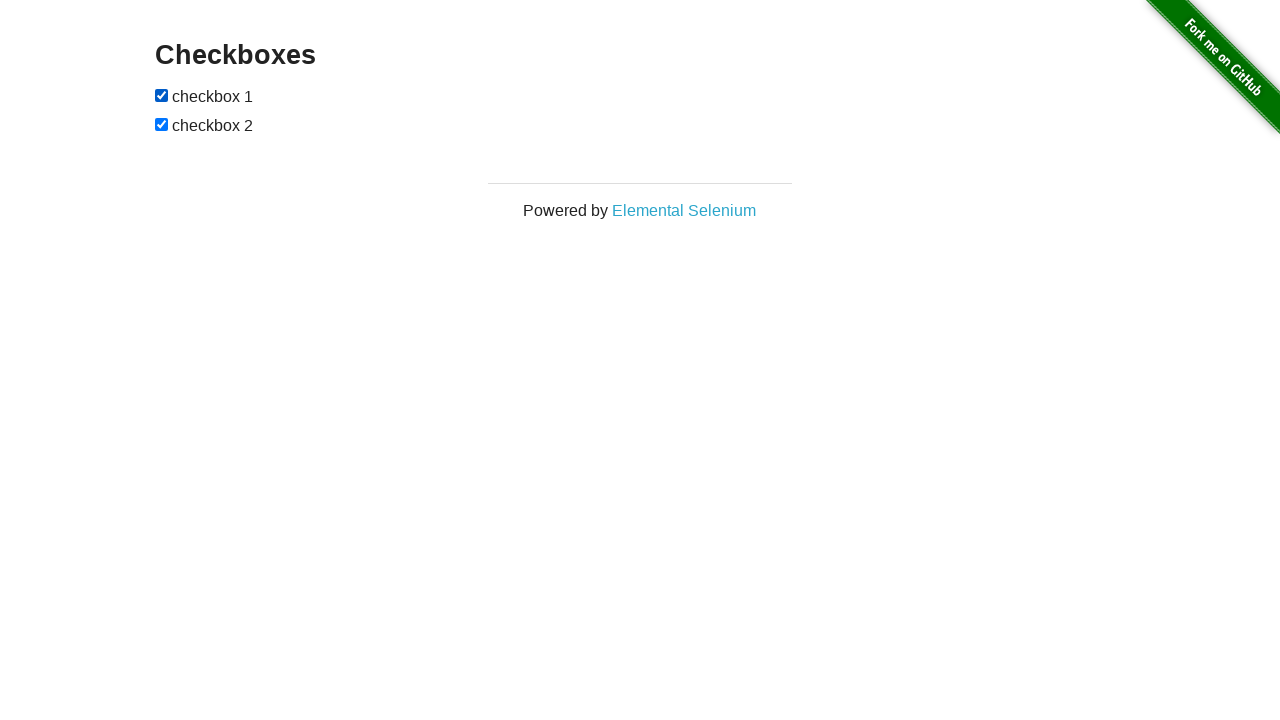

Clicked checkbox 2 of 2 at (162, 124) on input[type='checkbox'] >> nth=1
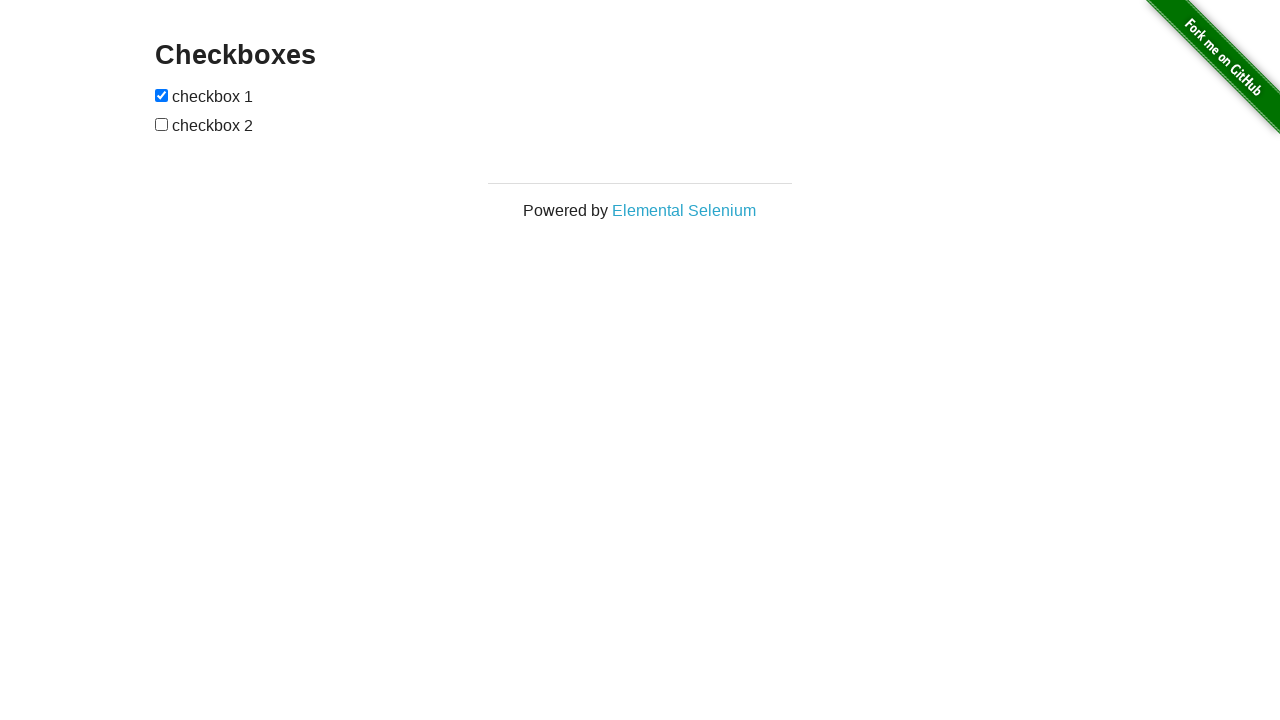

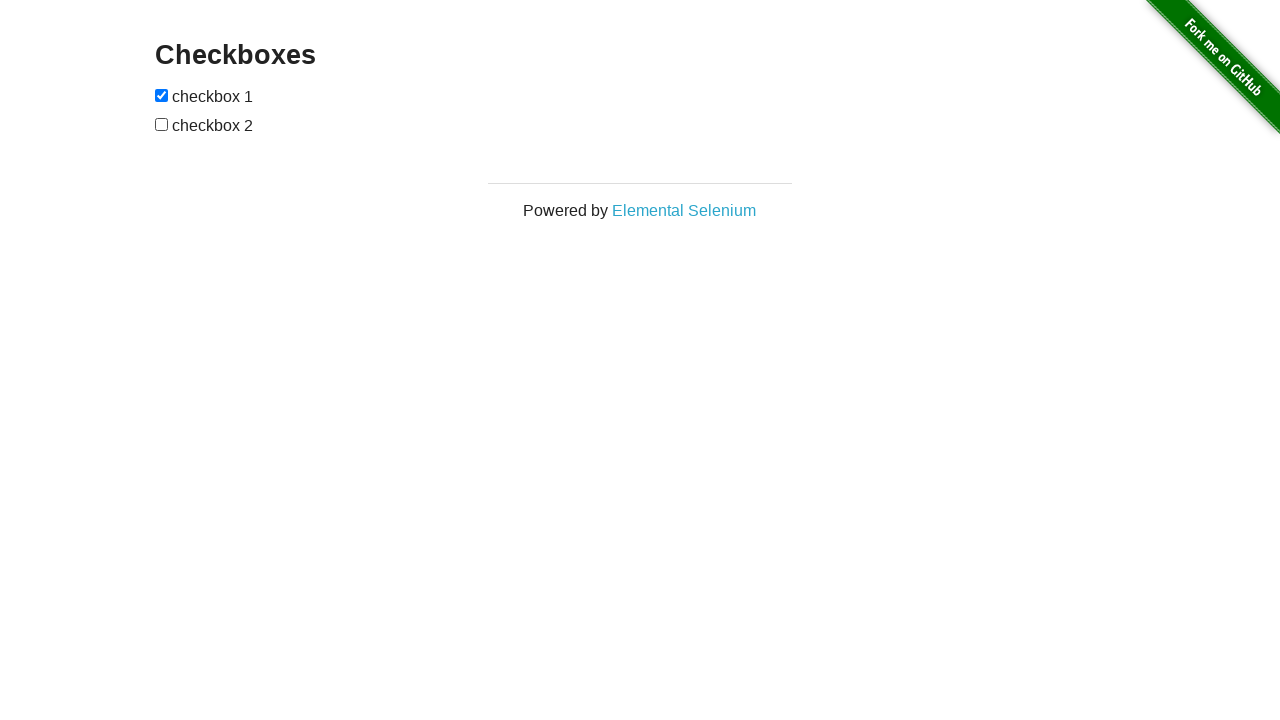